Navigates to Bootswatch default theme page, sets a custom viewport size, and scrolls the body element into view to demonstrate viewport and scroll functionality.

Starting URL: https://bootswatch.com/default/

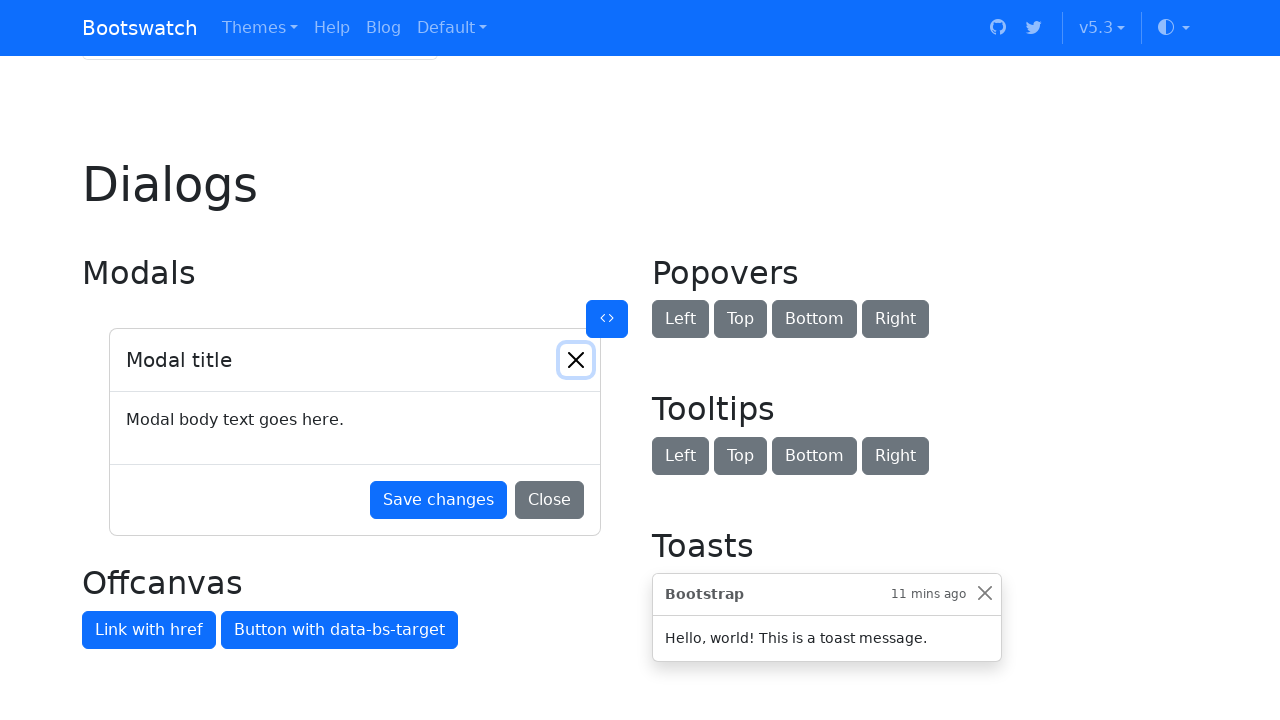

Navigated to Bootswatch default theme page
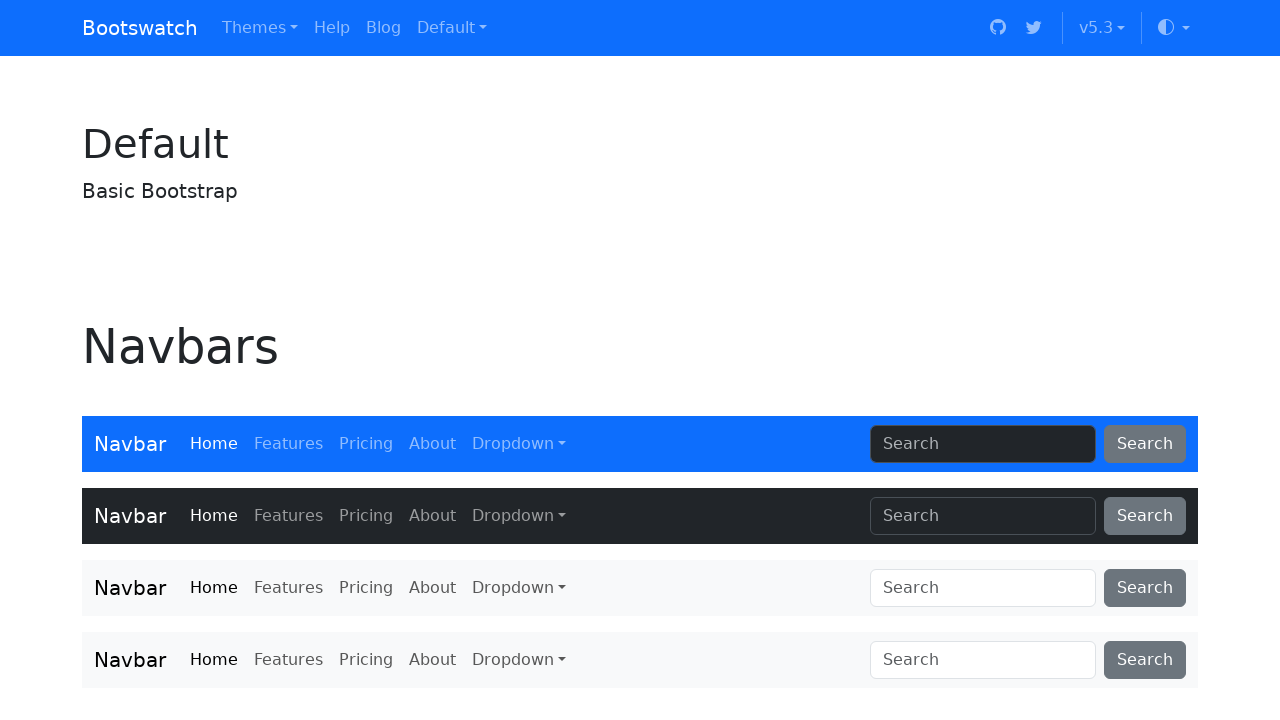

Set custom viewport size to 1720x1440
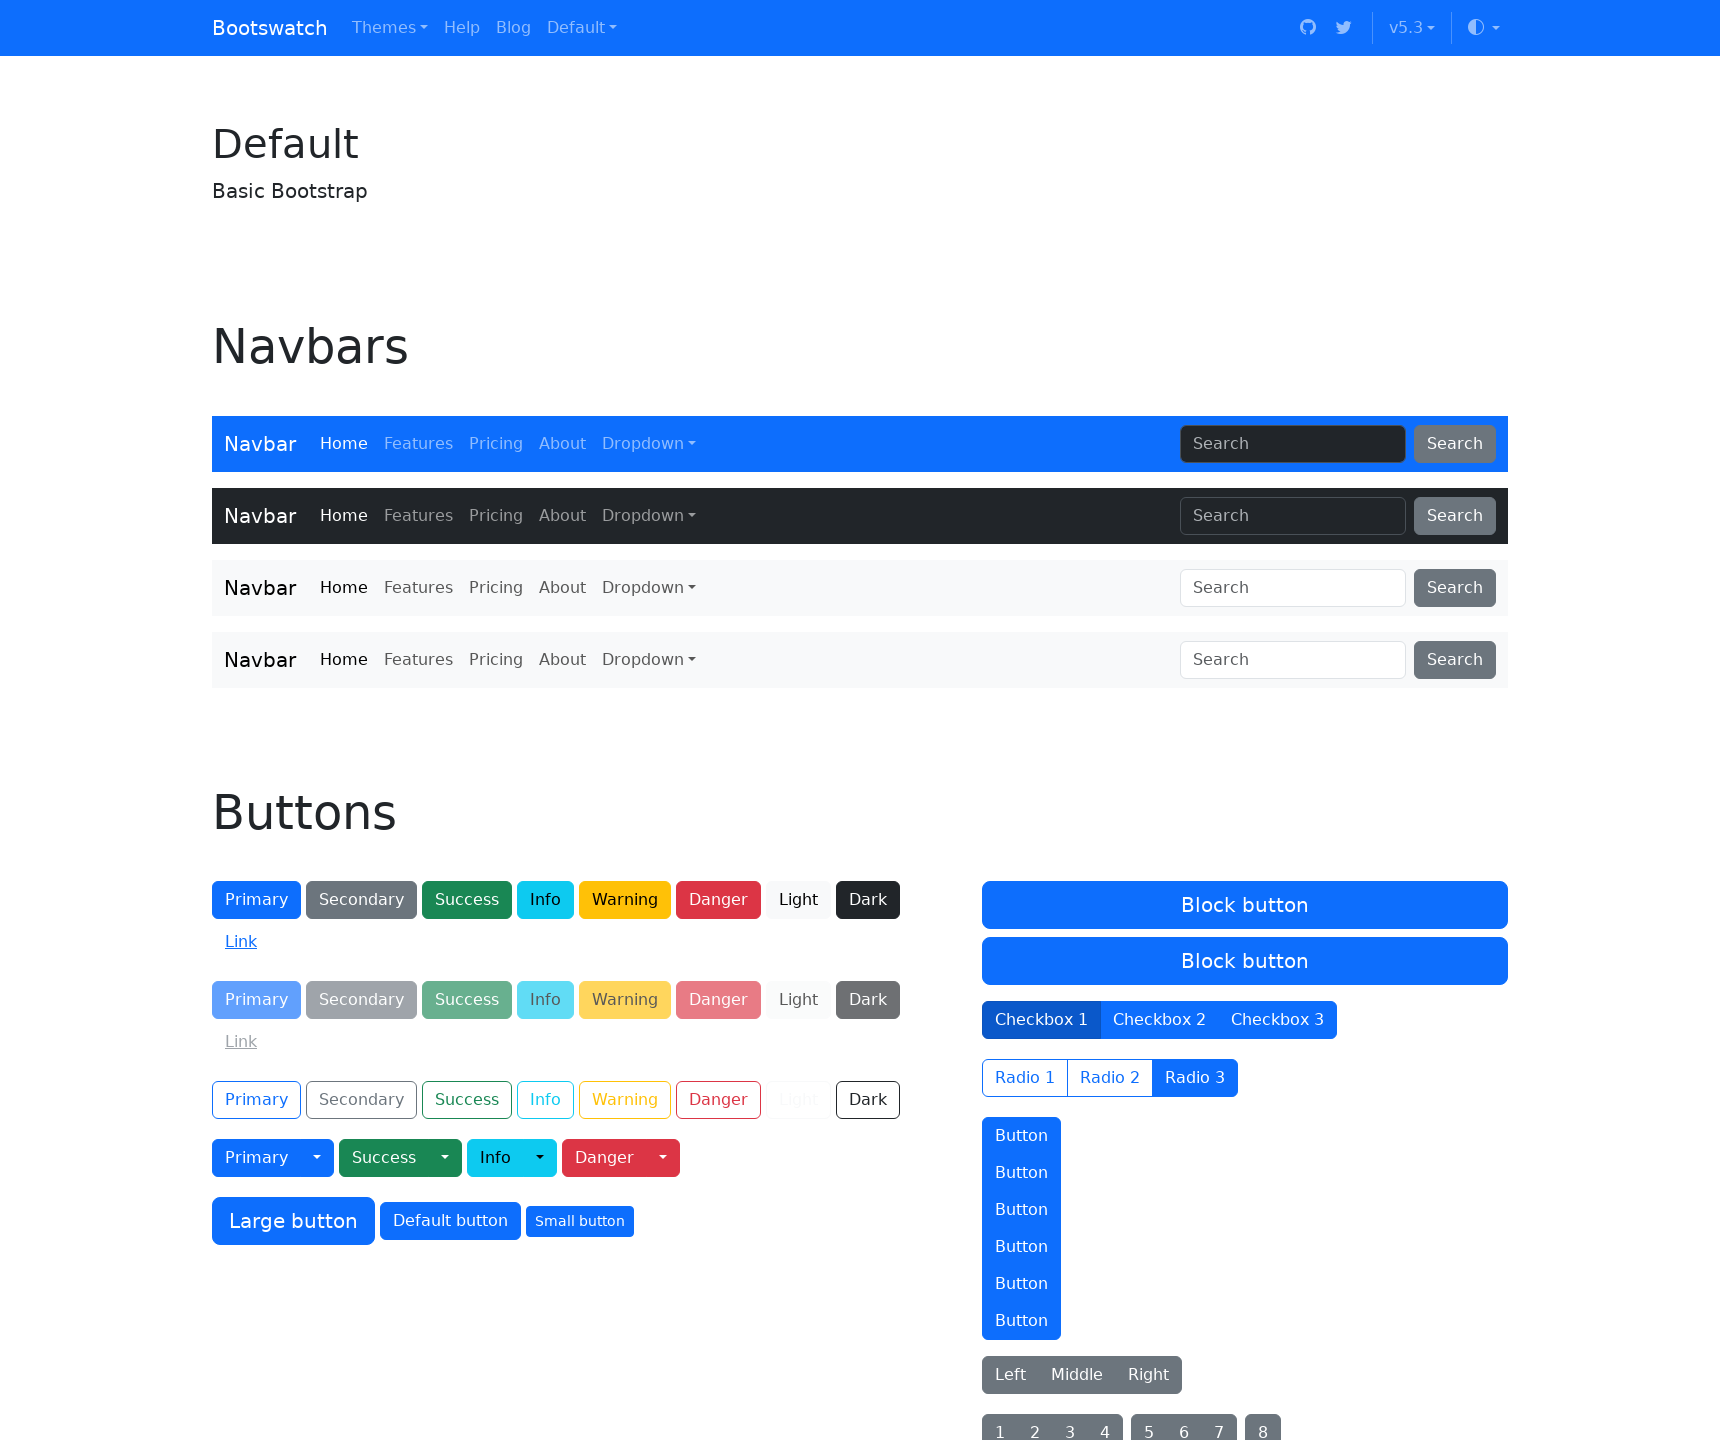

Waited for page to fully load
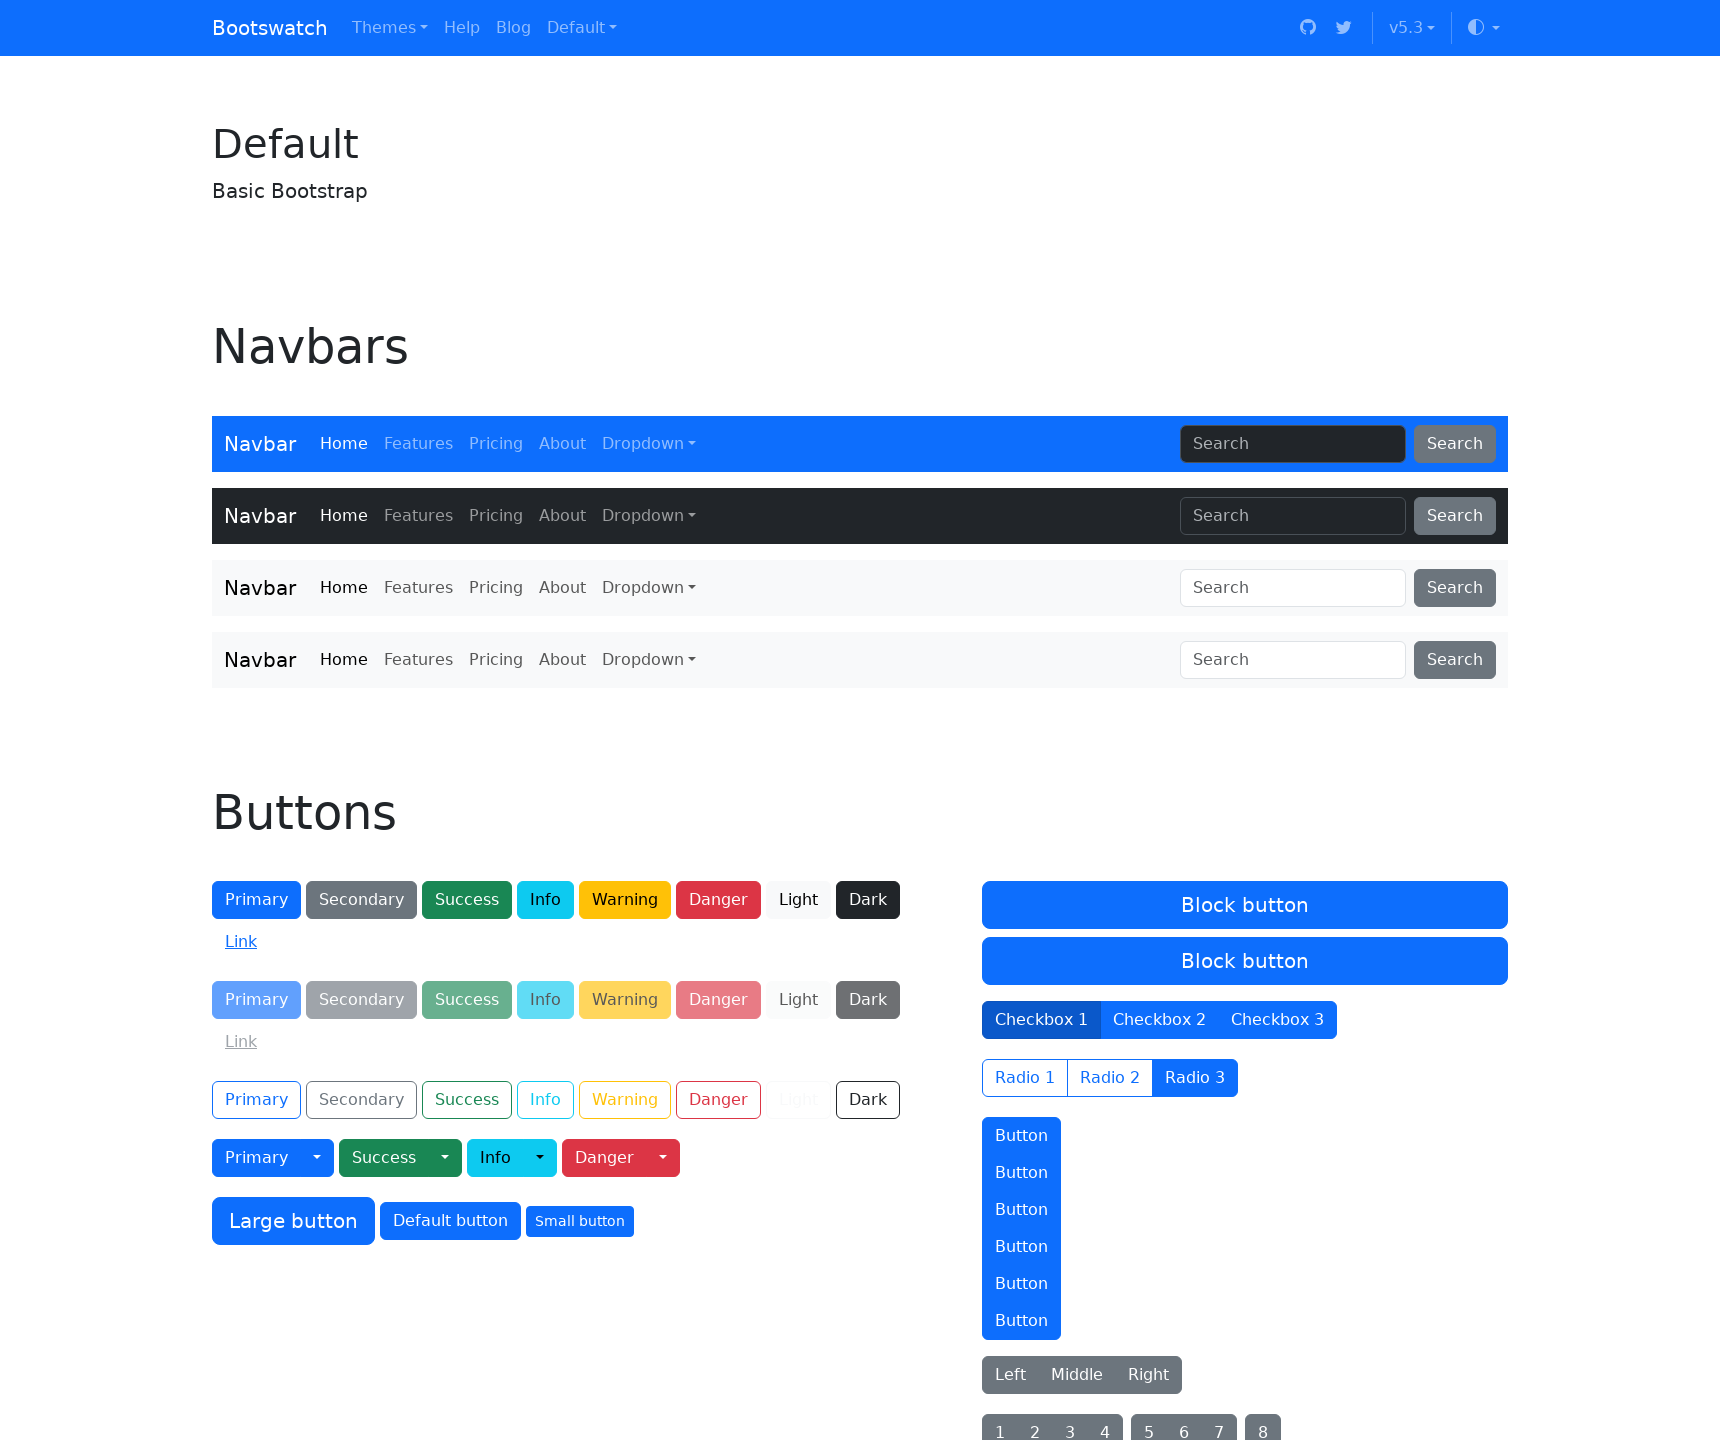

Located body element
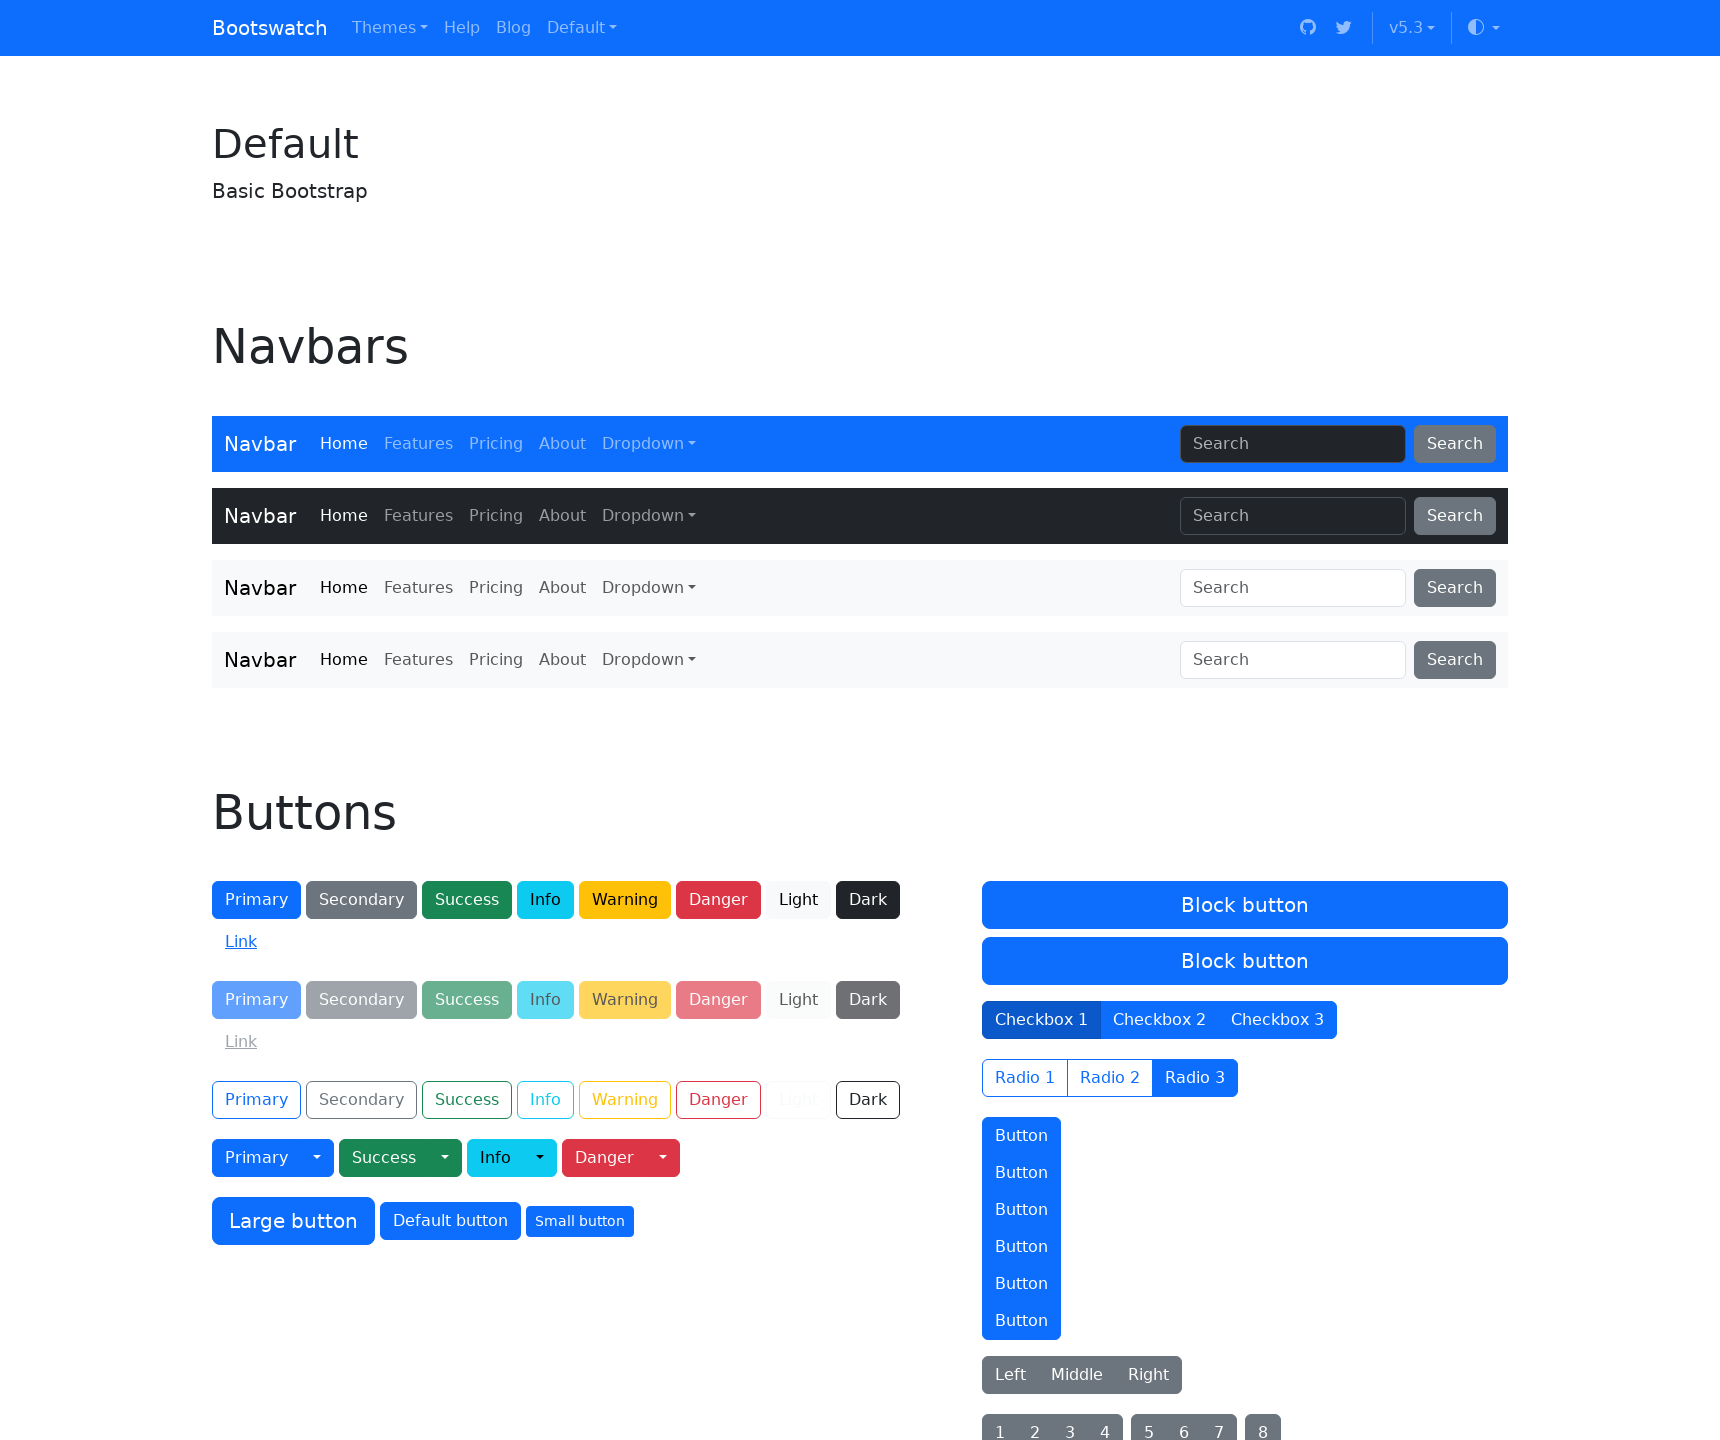

Scrolled body element into view
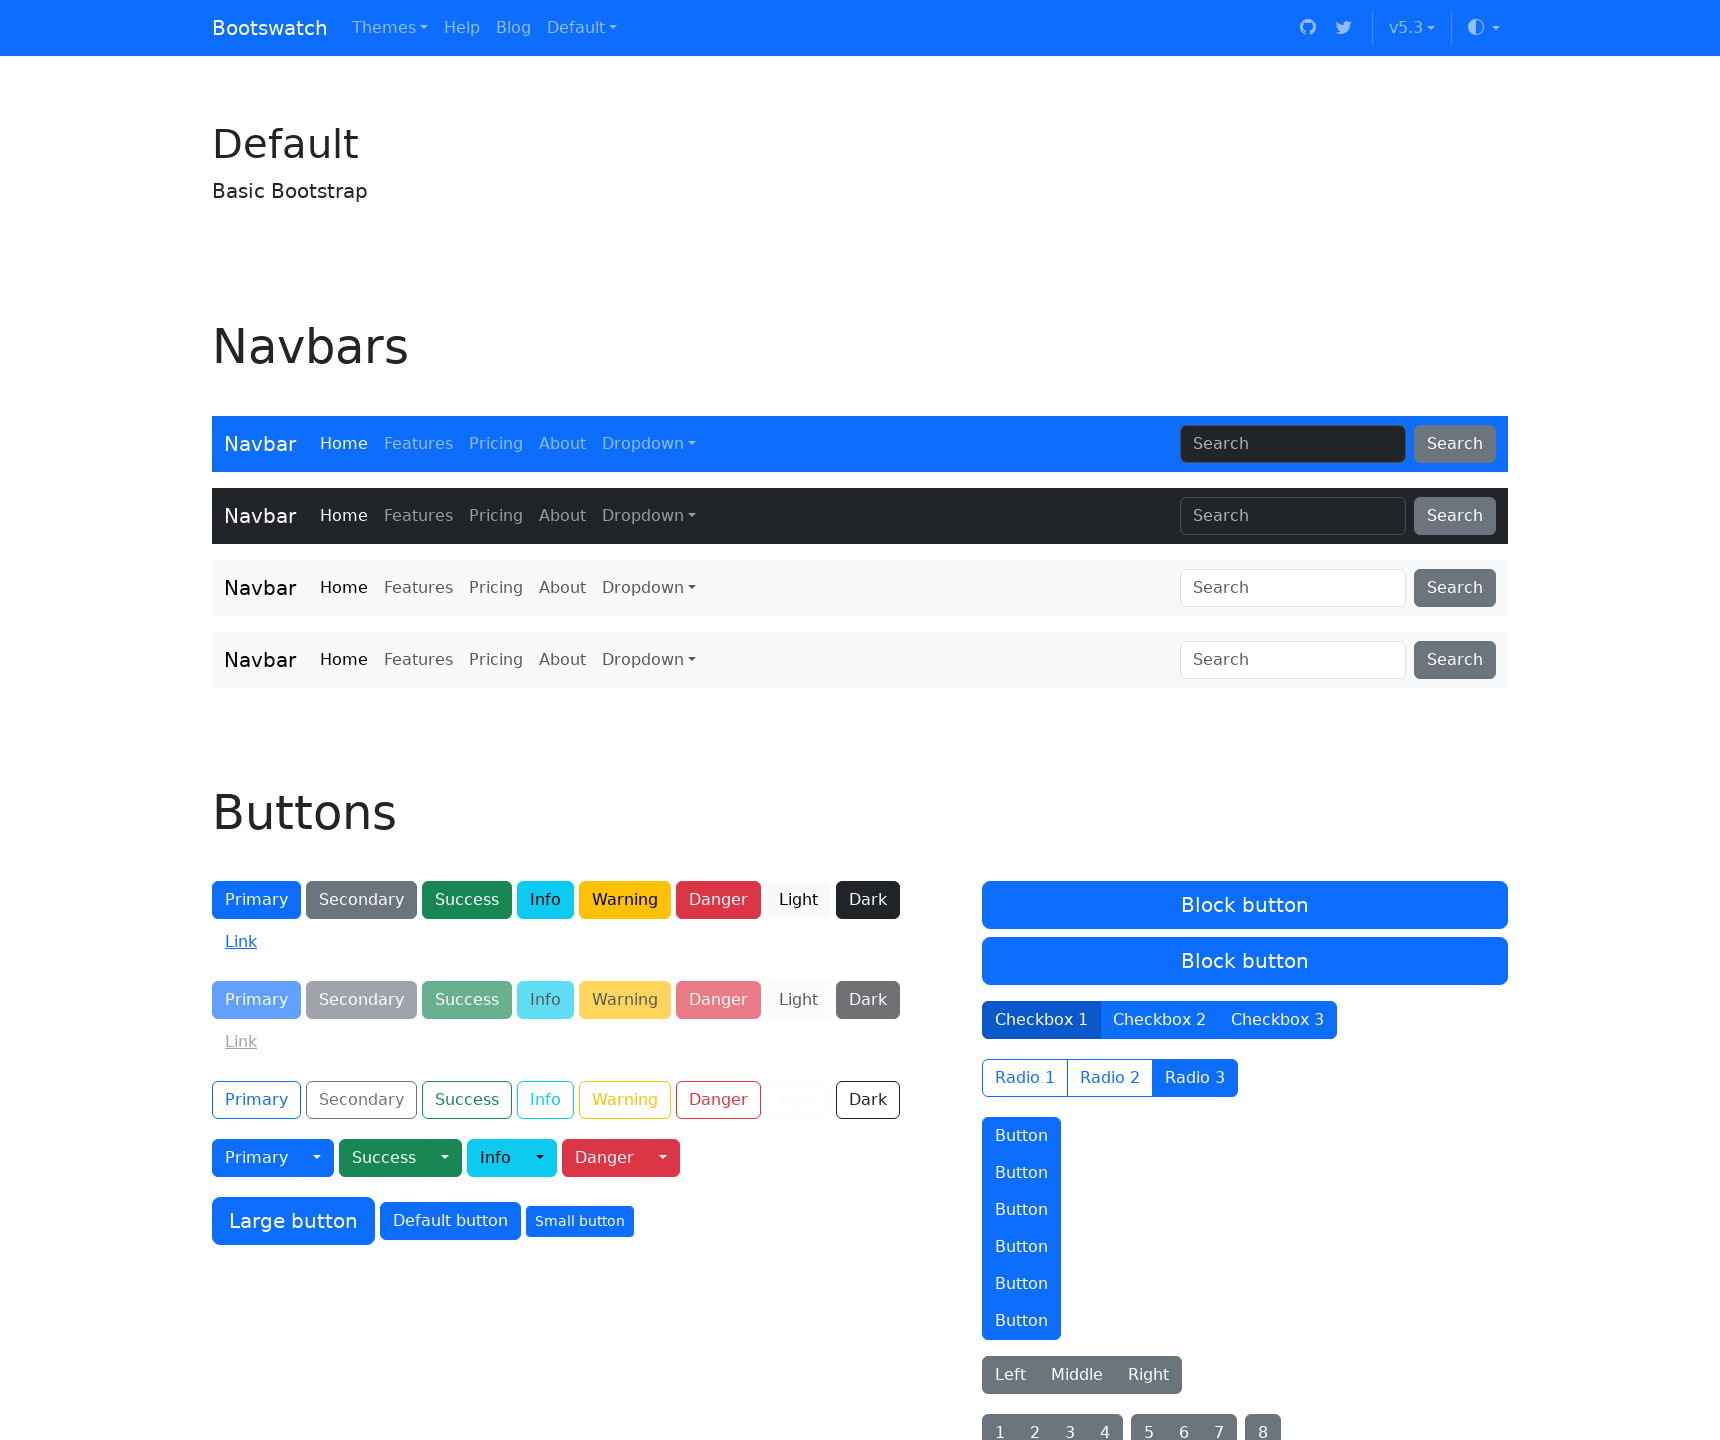

Waited 500ms for page to fully render
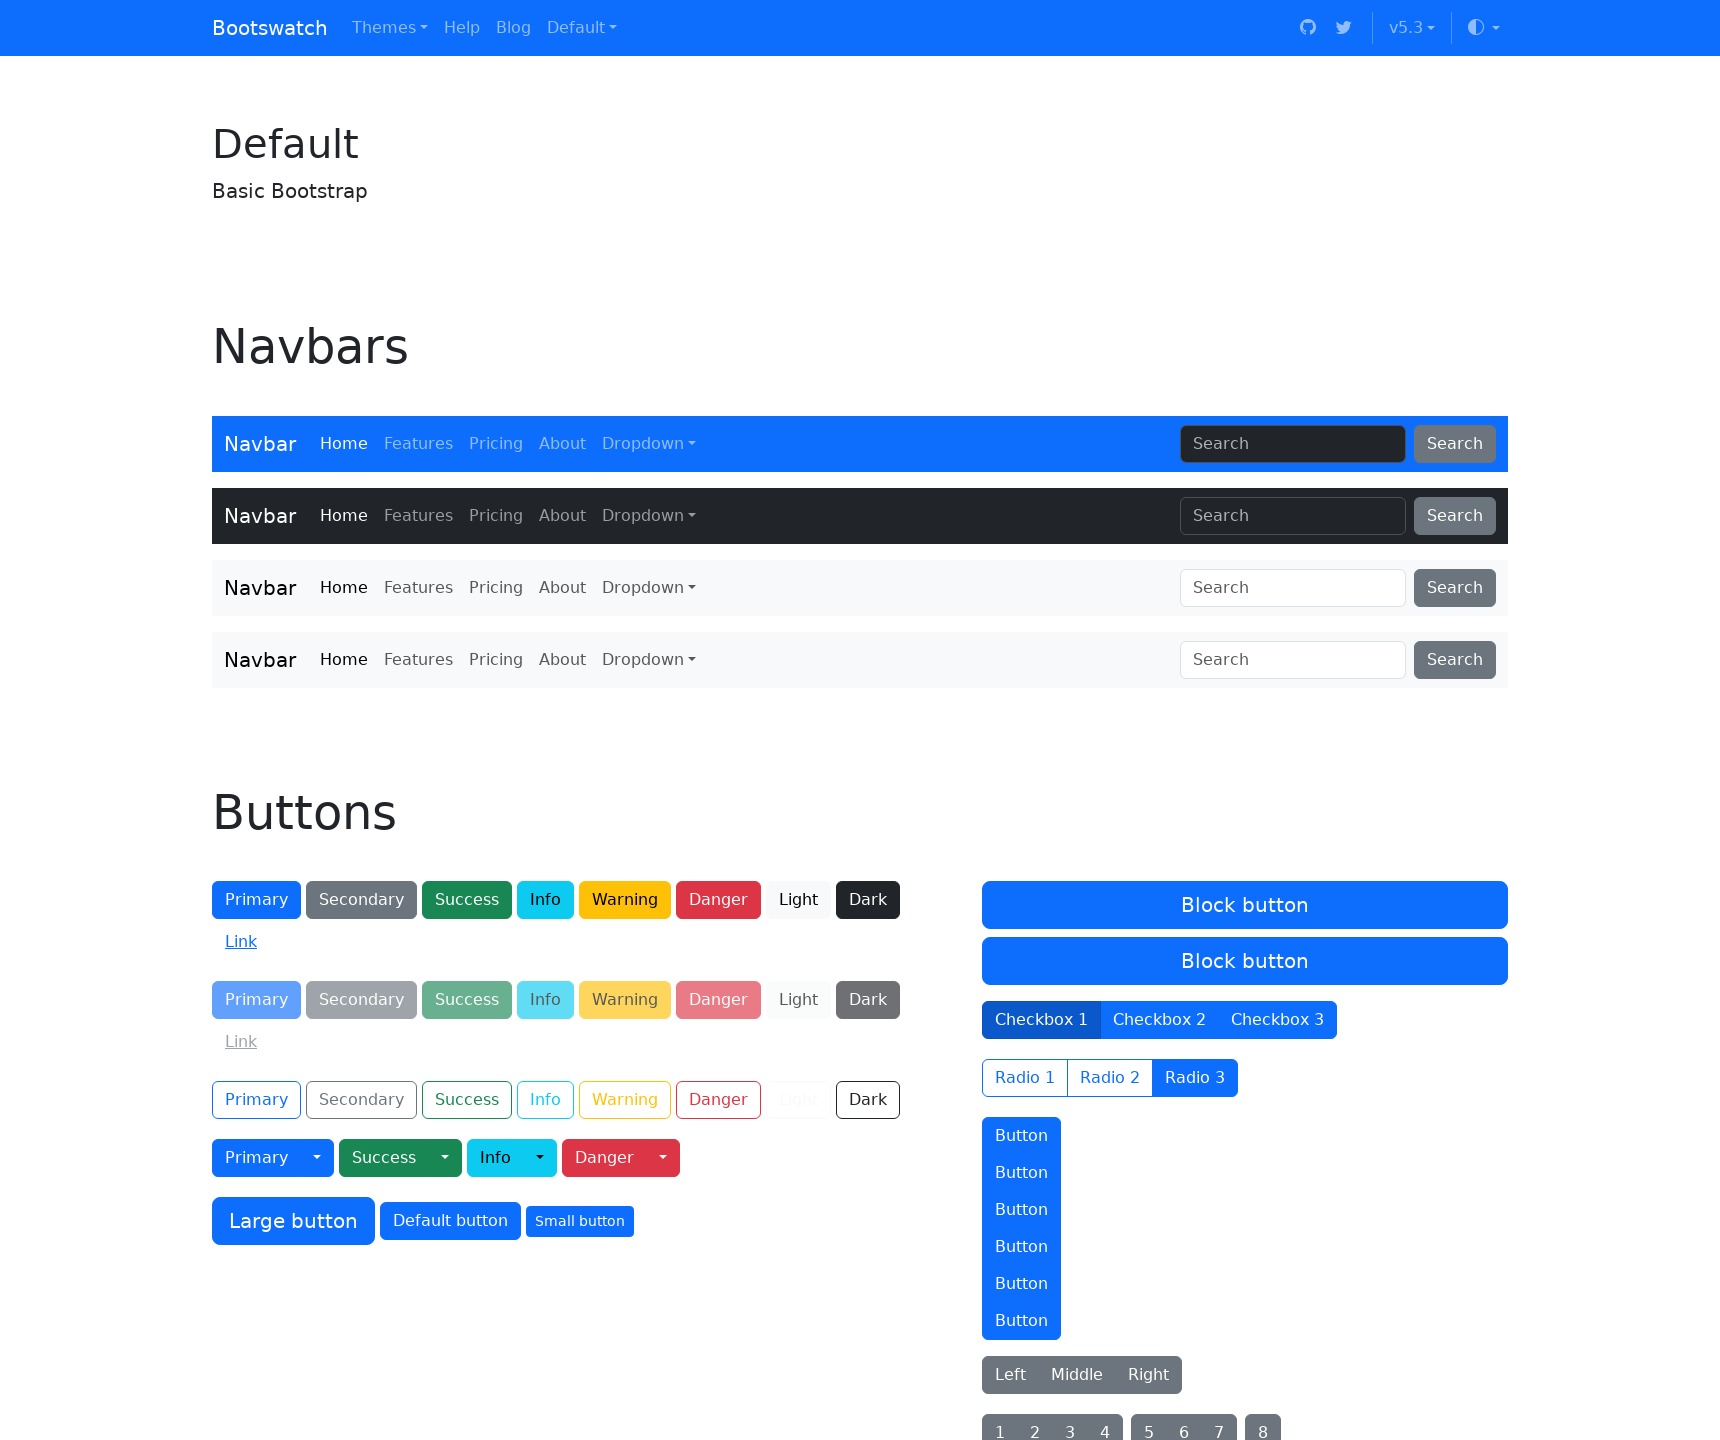

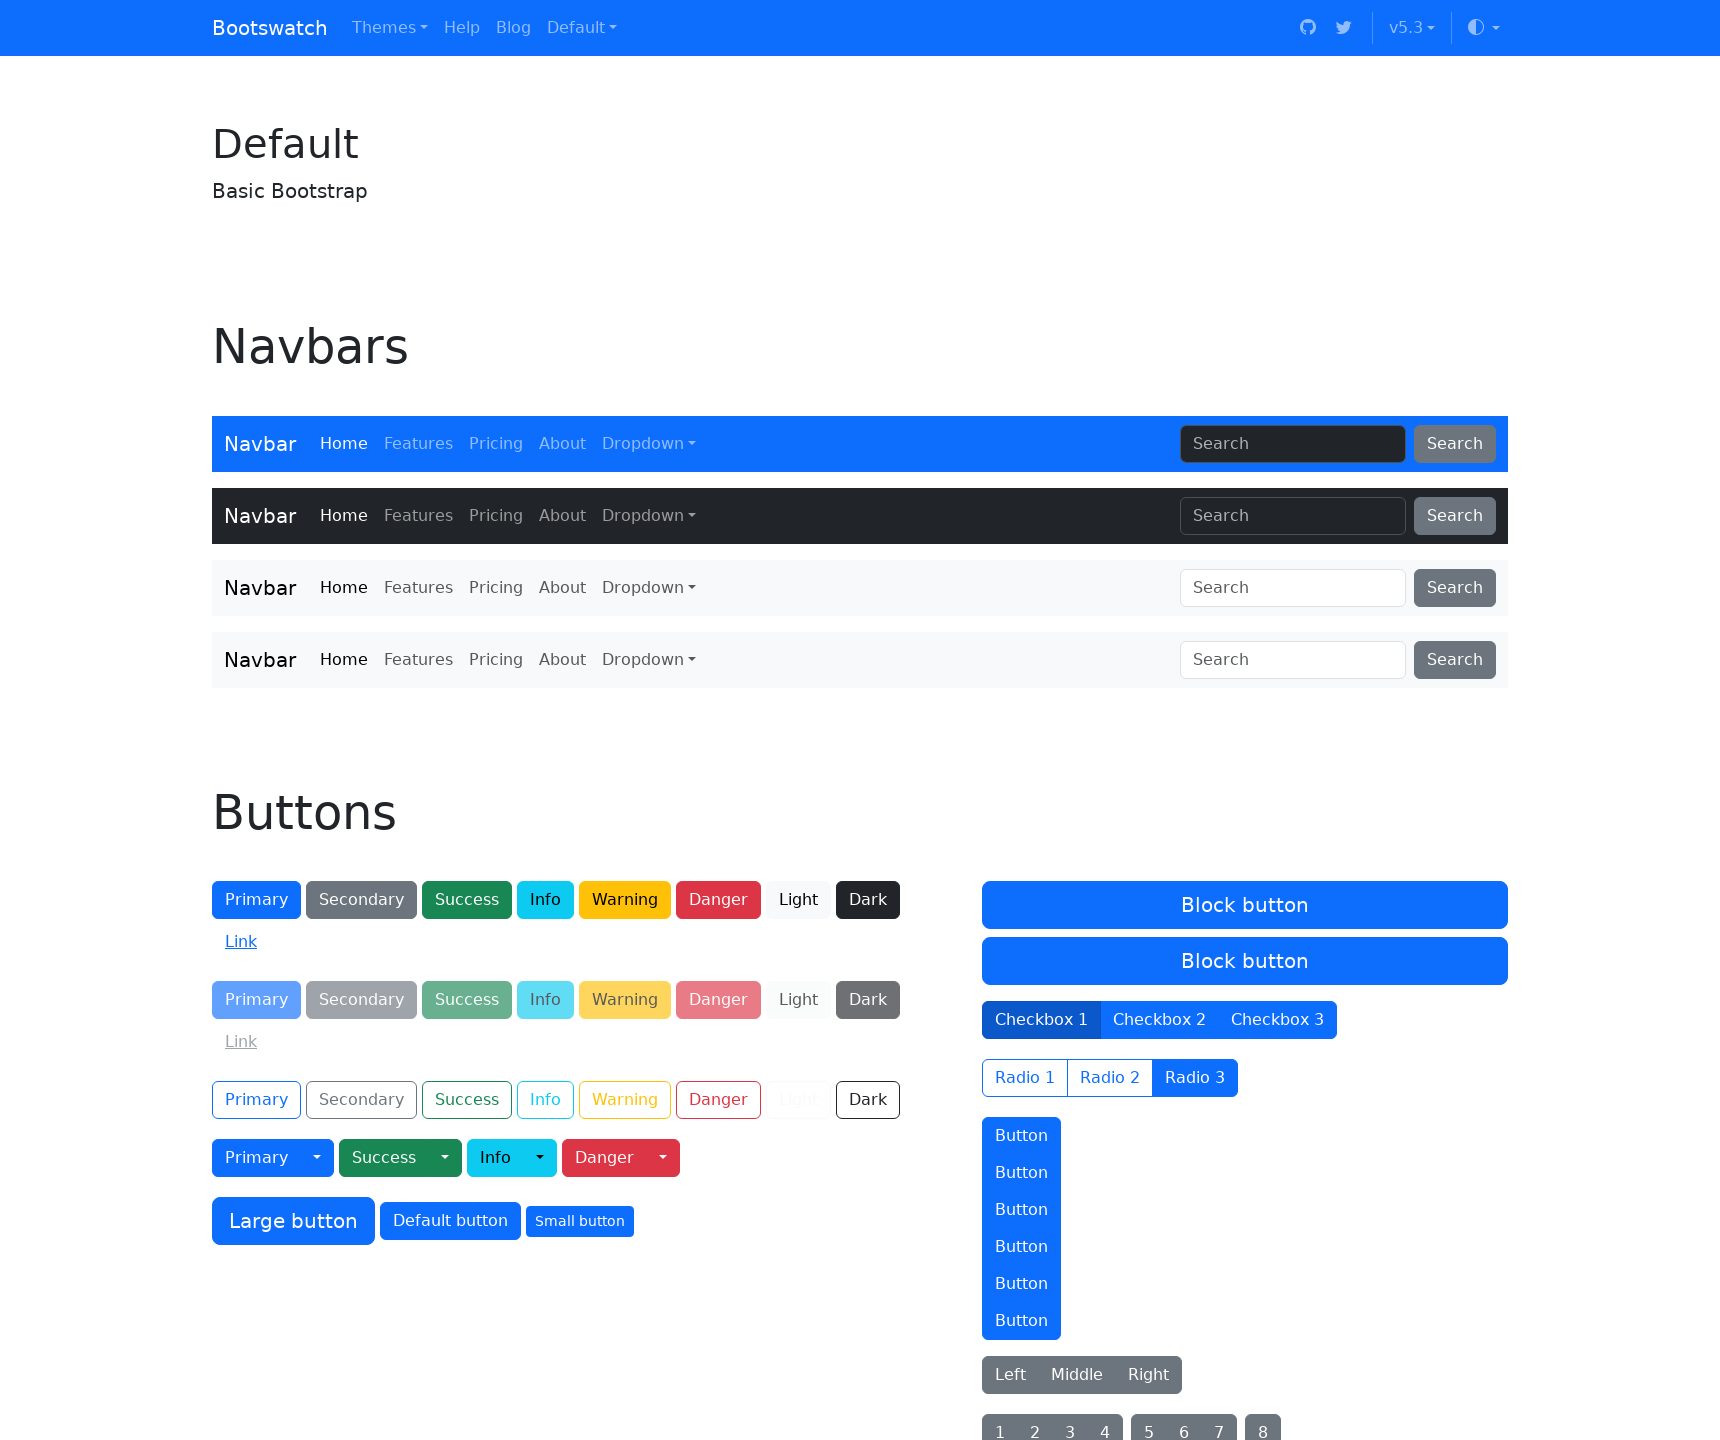